Tests click and hold with Control key to select random non-contiguous items from a list

Starting URL: https://automationfc.github.io/jquery-selectable/

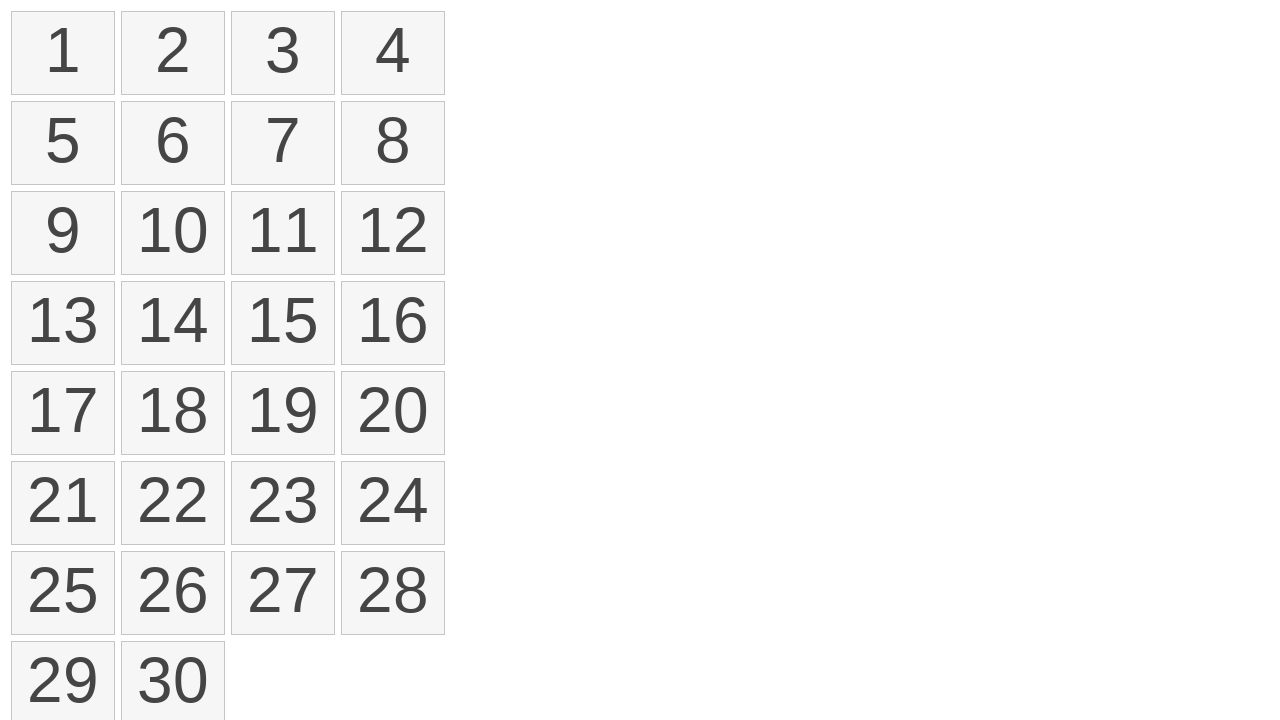

Waited for selectable list items to load
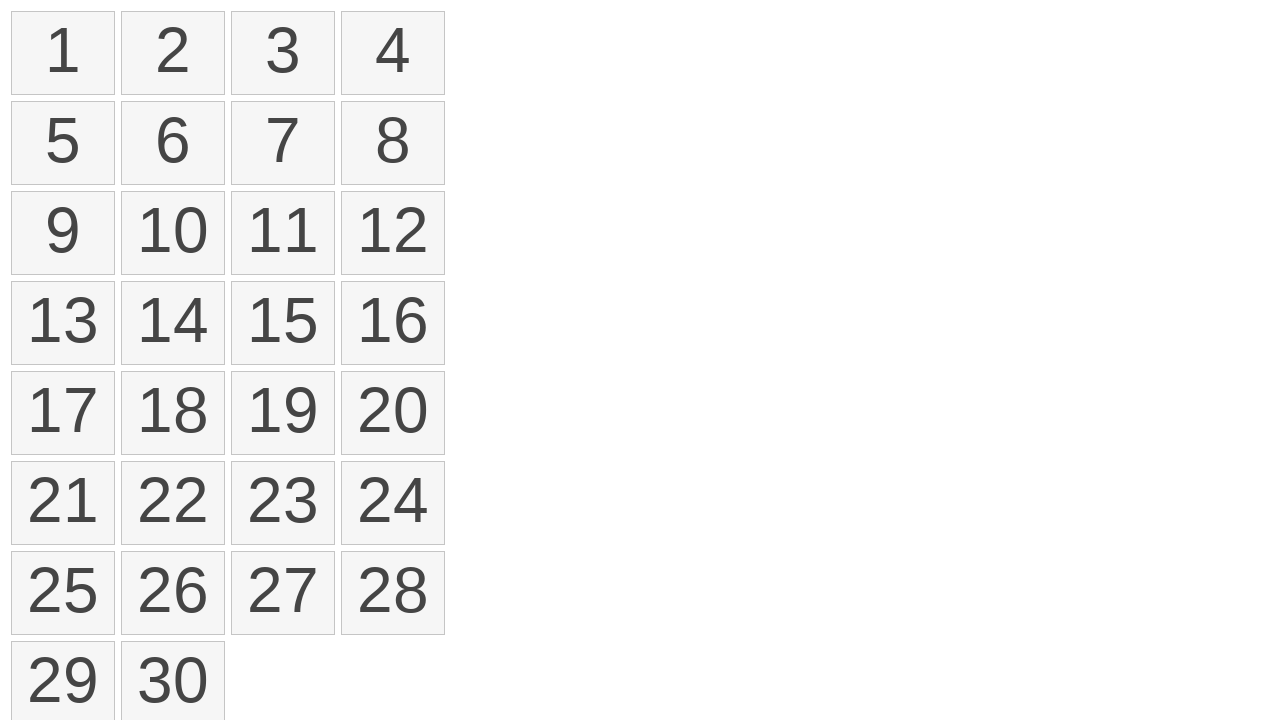

Pressed Control key down to enable multi-select mode
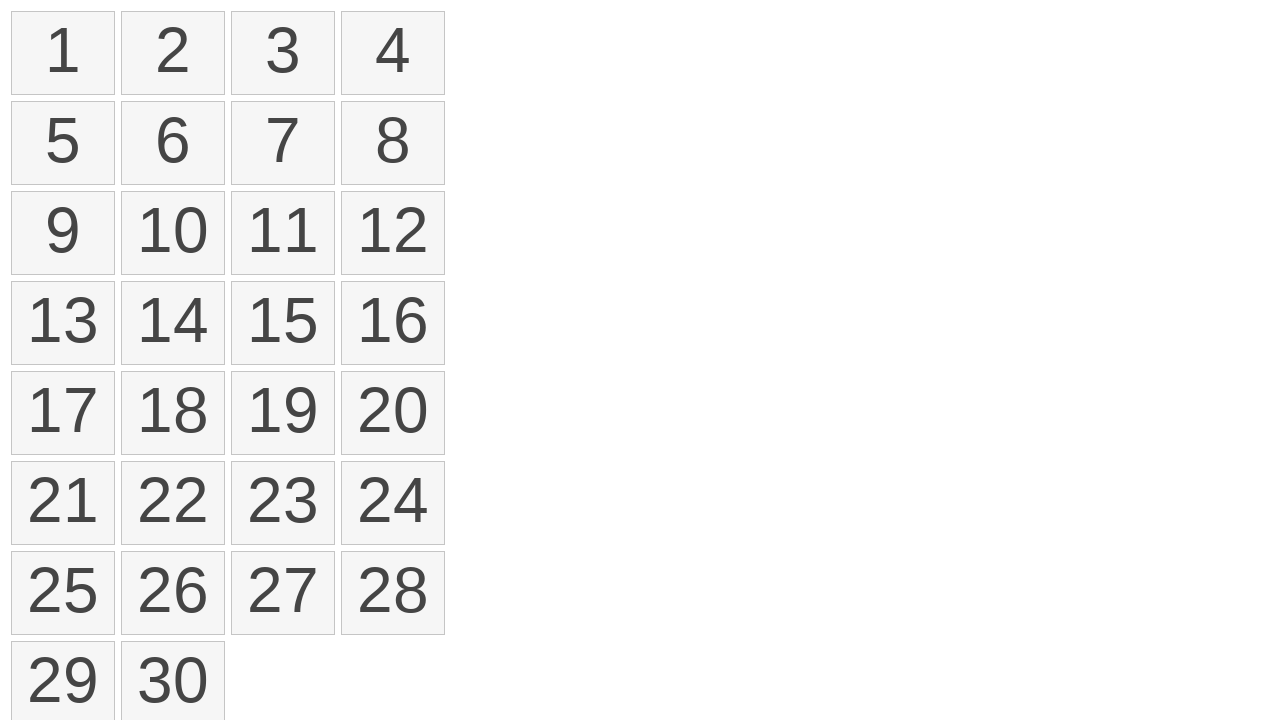

Control+clicked item 1 (index 0) at (63, 53) on ol#selectable li >> nth=0
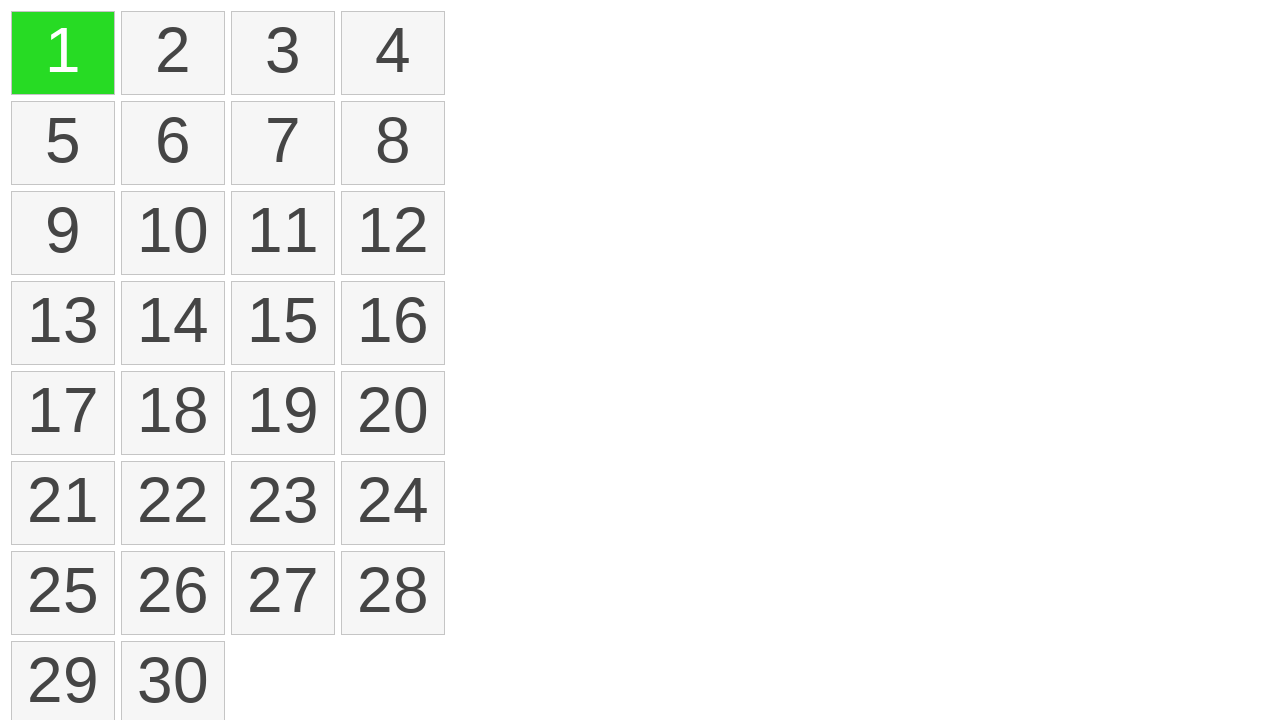

Control+clicked item 3 (index 2) at (283, 53) on ol#selectable li >> nth=2
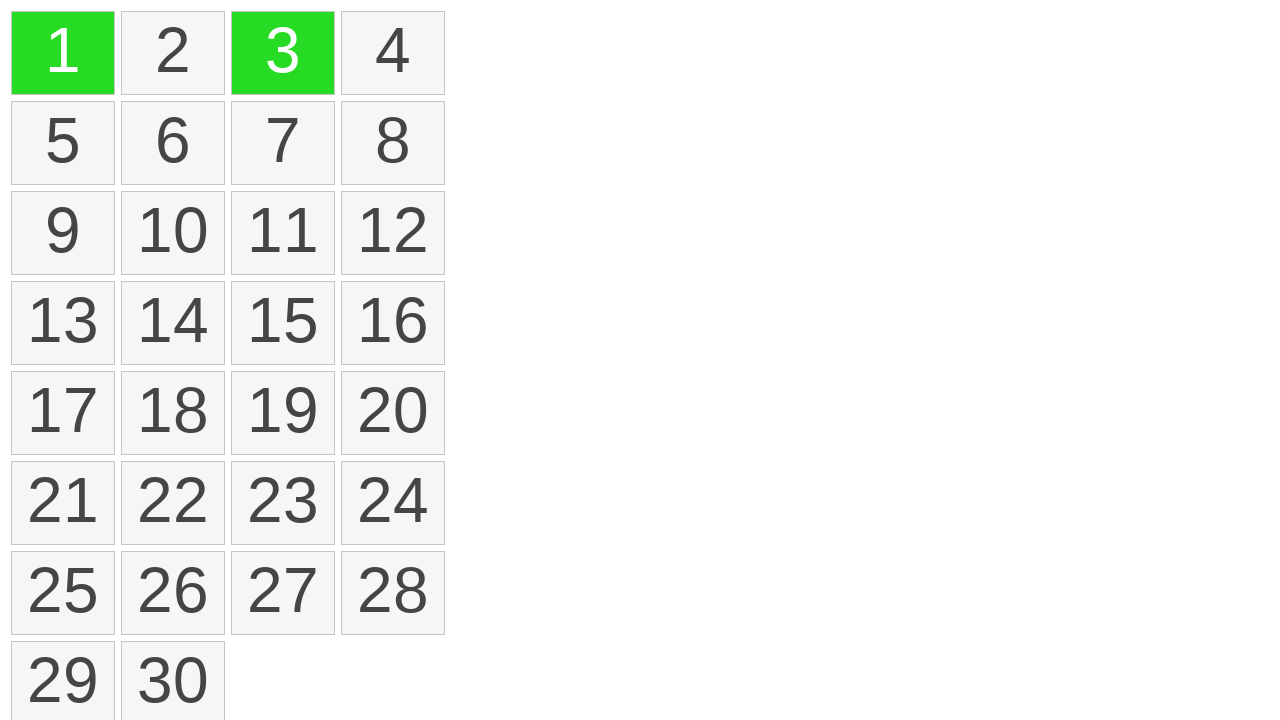

Control+clicked item 6 (index 5) at (173, 143) on ol#selectable li >> nth=5
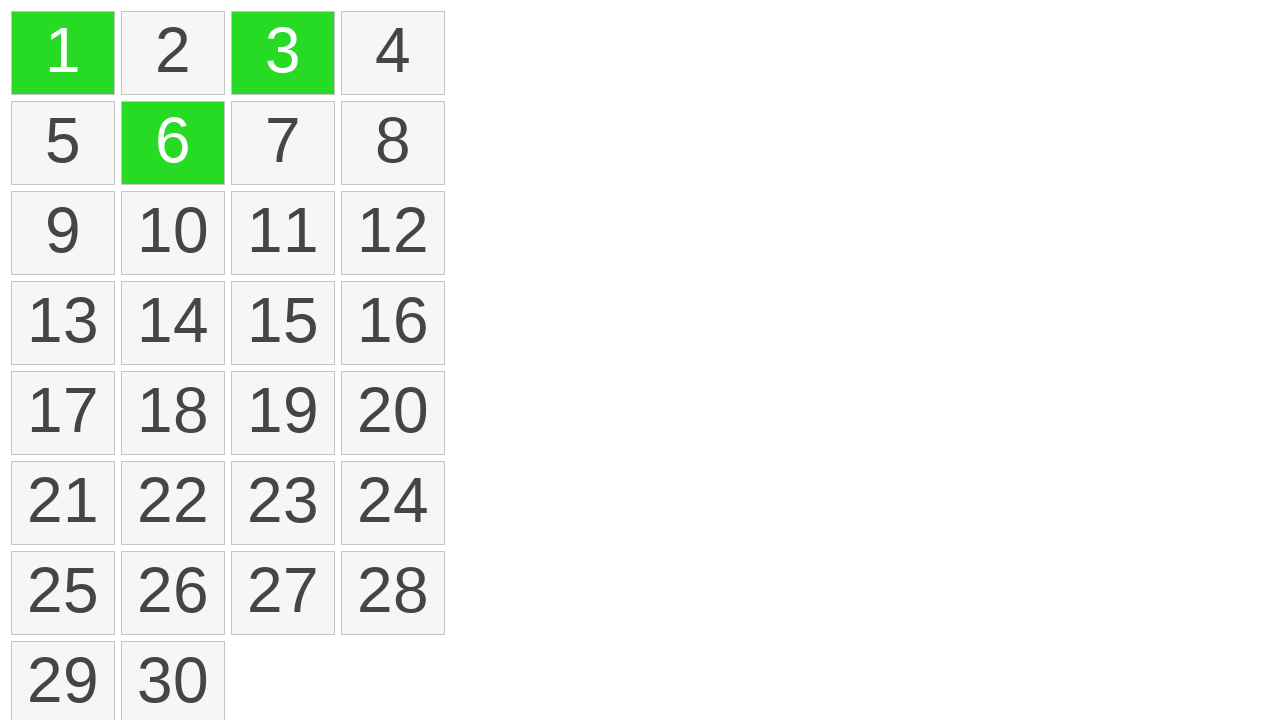

Control+clicked item 7 (index 6) at (283, 143) on ol#selectable li >> nth=6
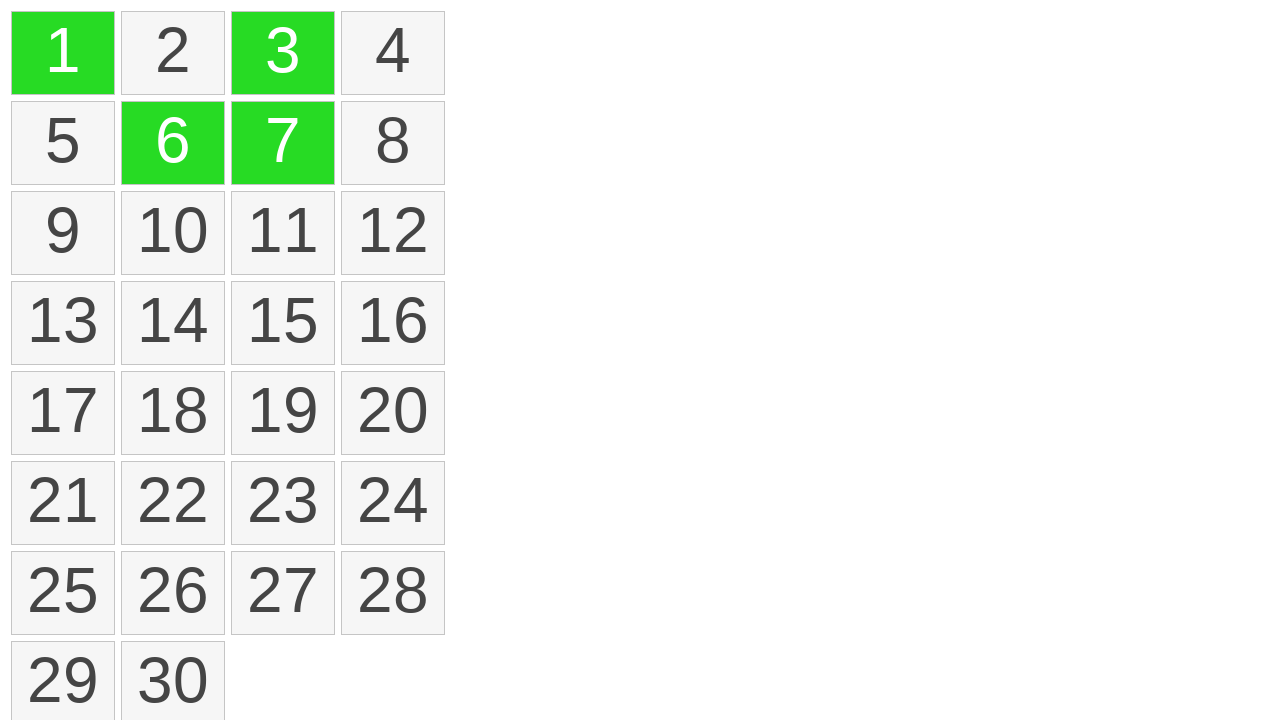

Control+clicked item 12 (index 11) at (393, 233) on ol#selectable li >> nth=11
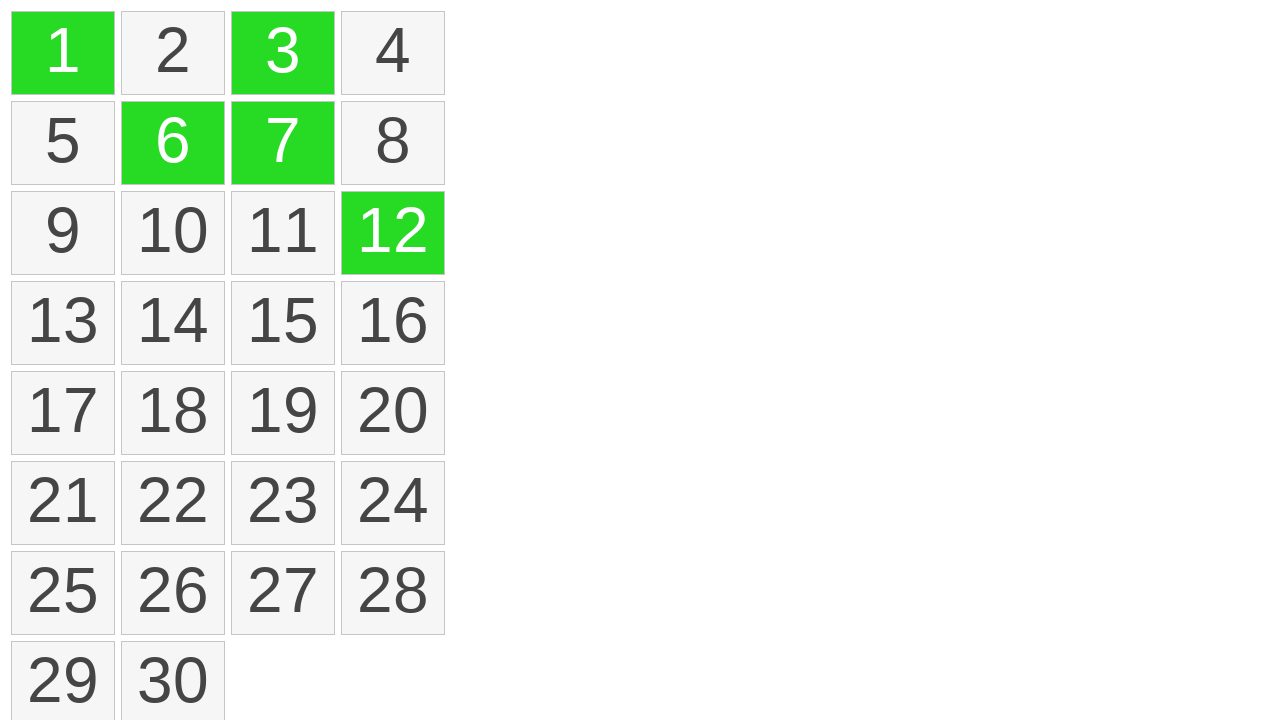

Released Control key to exit multi-select mode
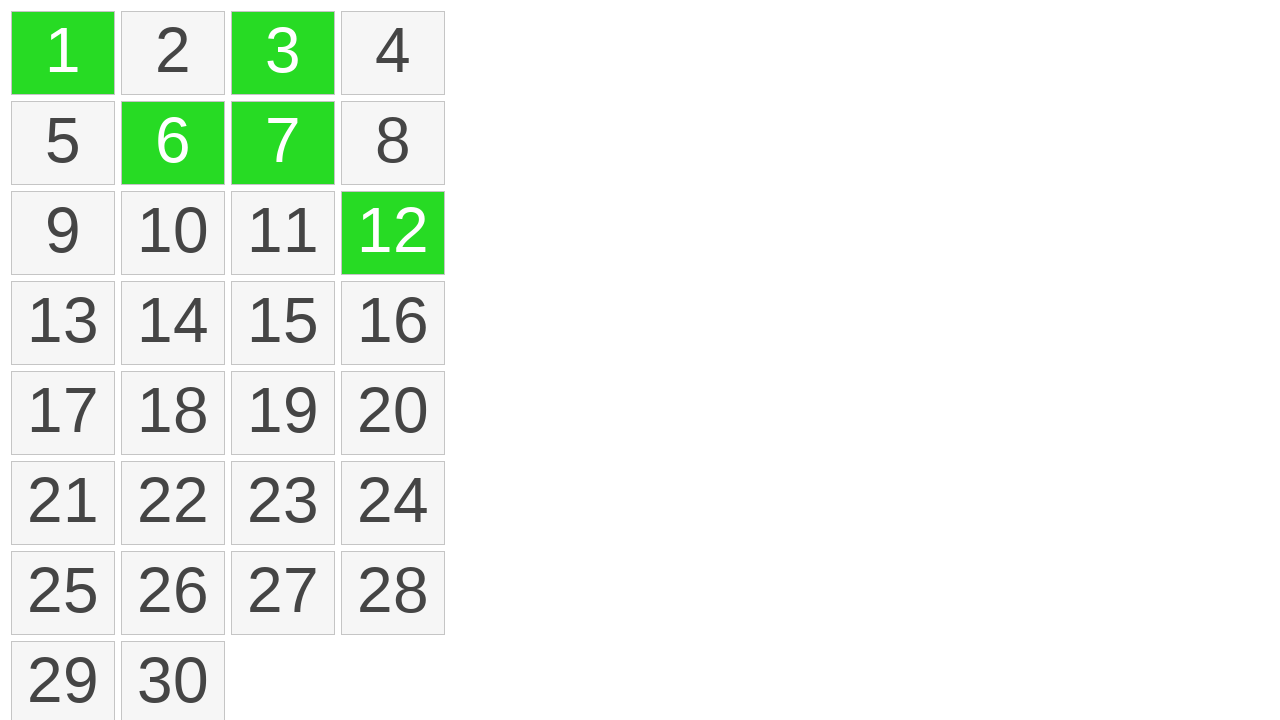

Counted selected items: 5 items have ui-selected class
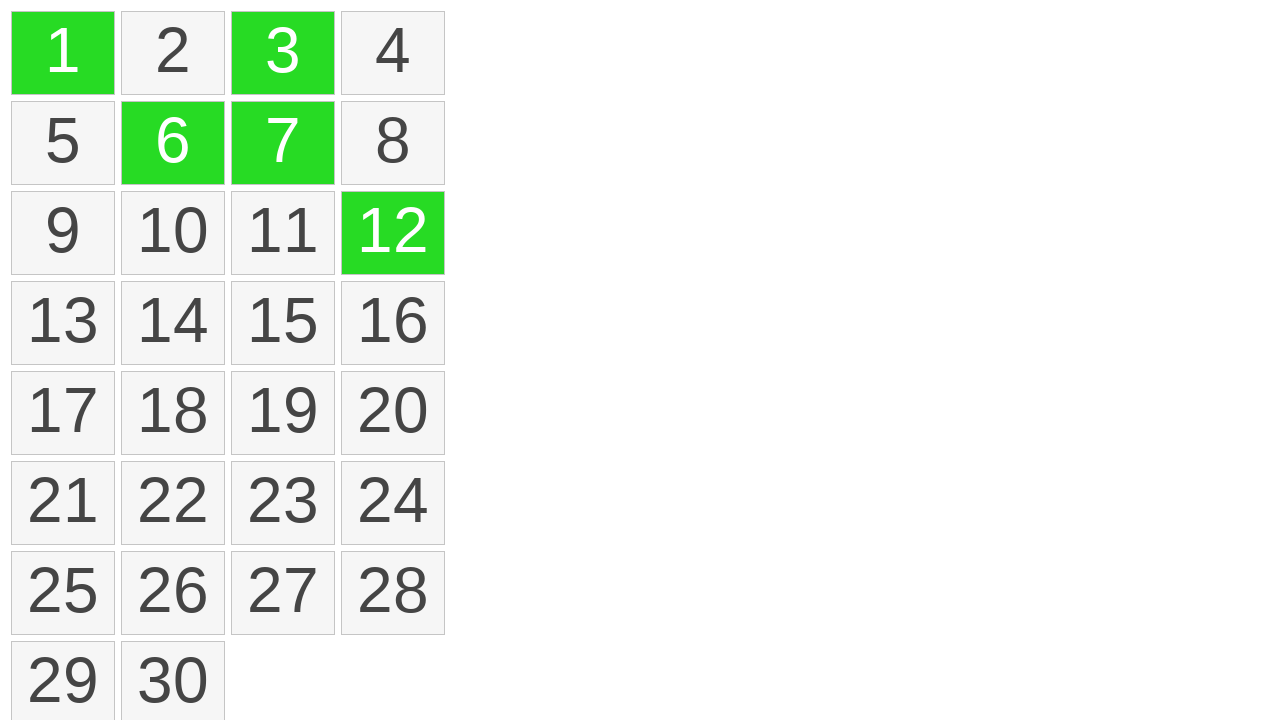

Assertion passed: exactly 5 items are selected
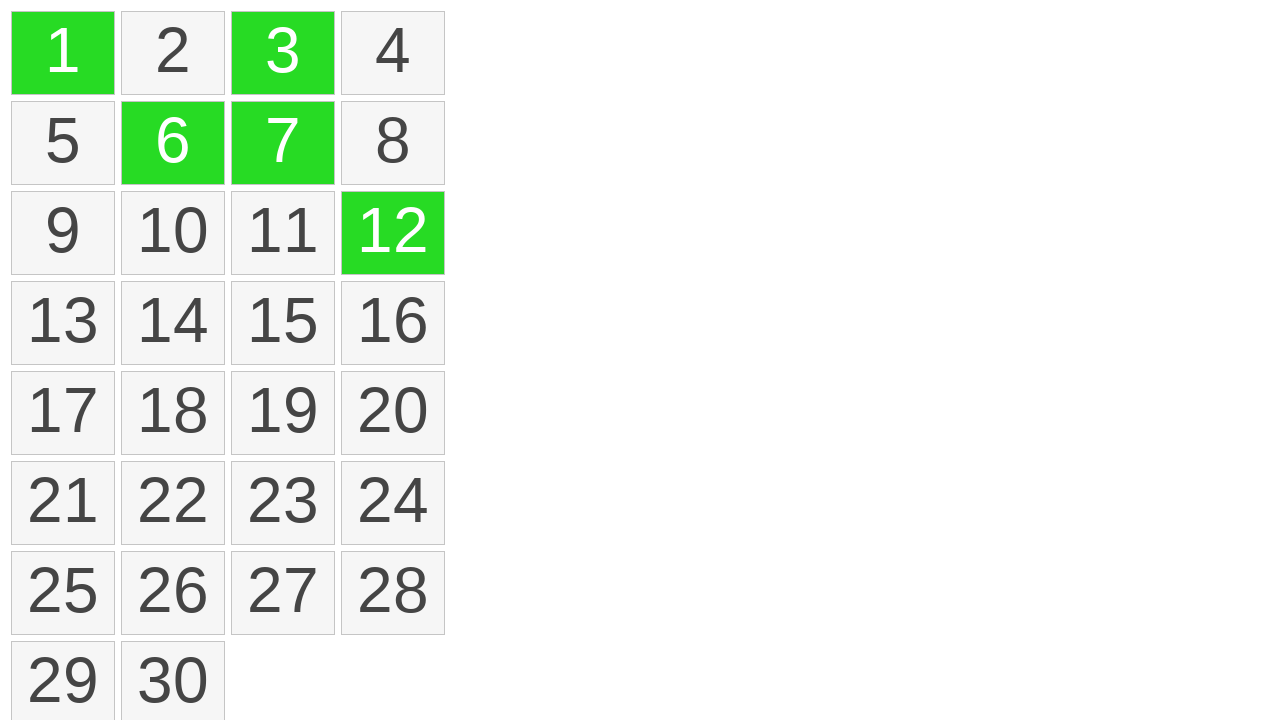

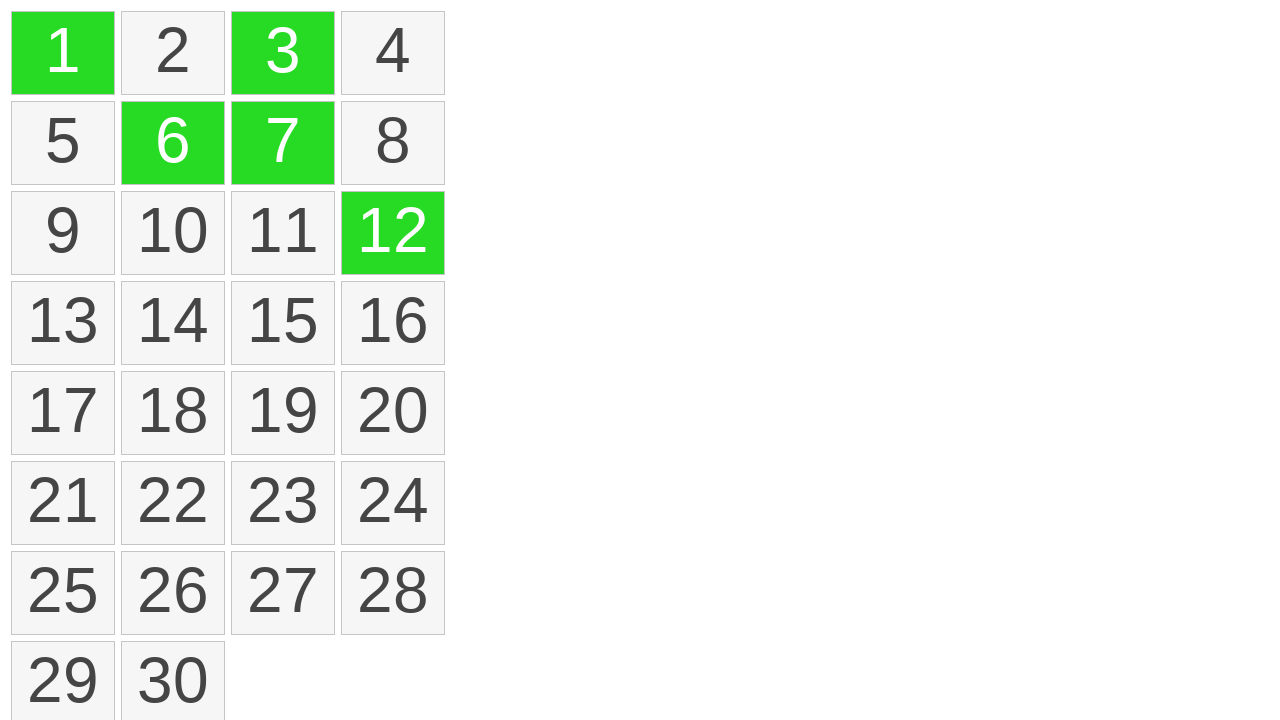